Navigates to a Stepik lesson page, fills in a text answer in the textarea field, and submits the solution

Starting URL: https://stepik.org/lesson/25969/step/12

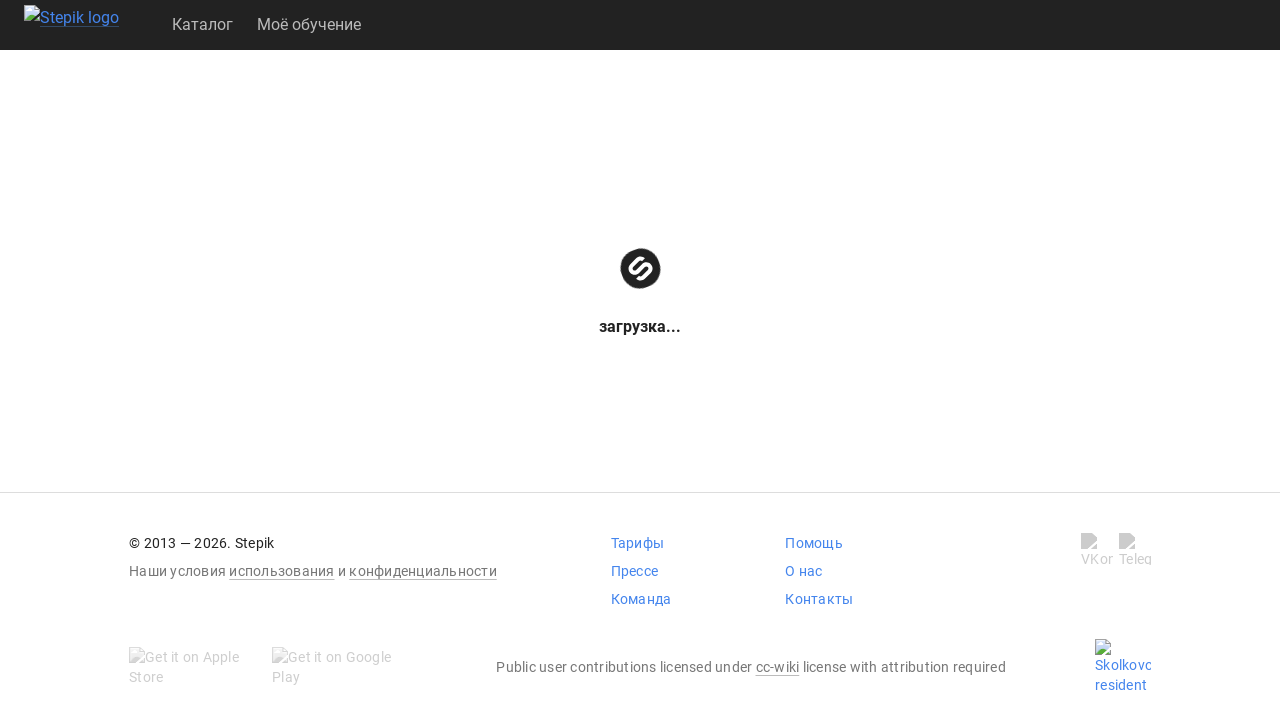

Filled textarea field with answer 'get()' on .textarea
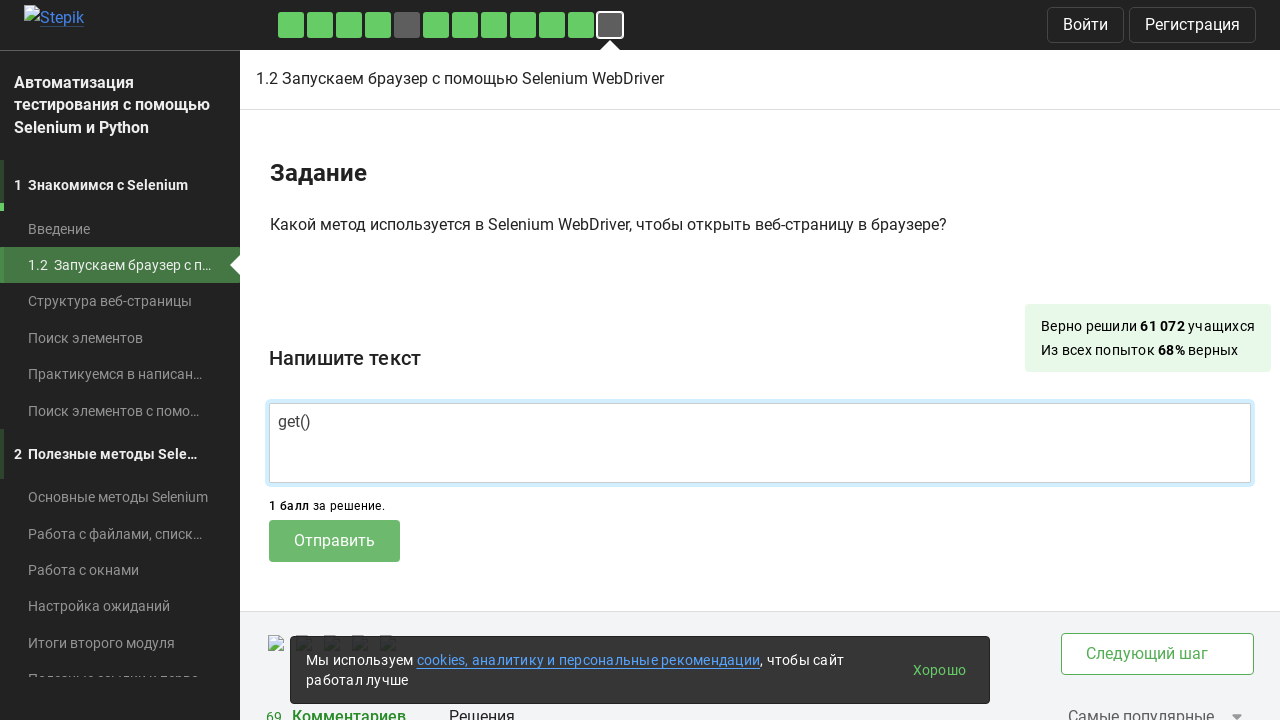

Clicked submit button to send solution at (334, 541) on .submit-submission
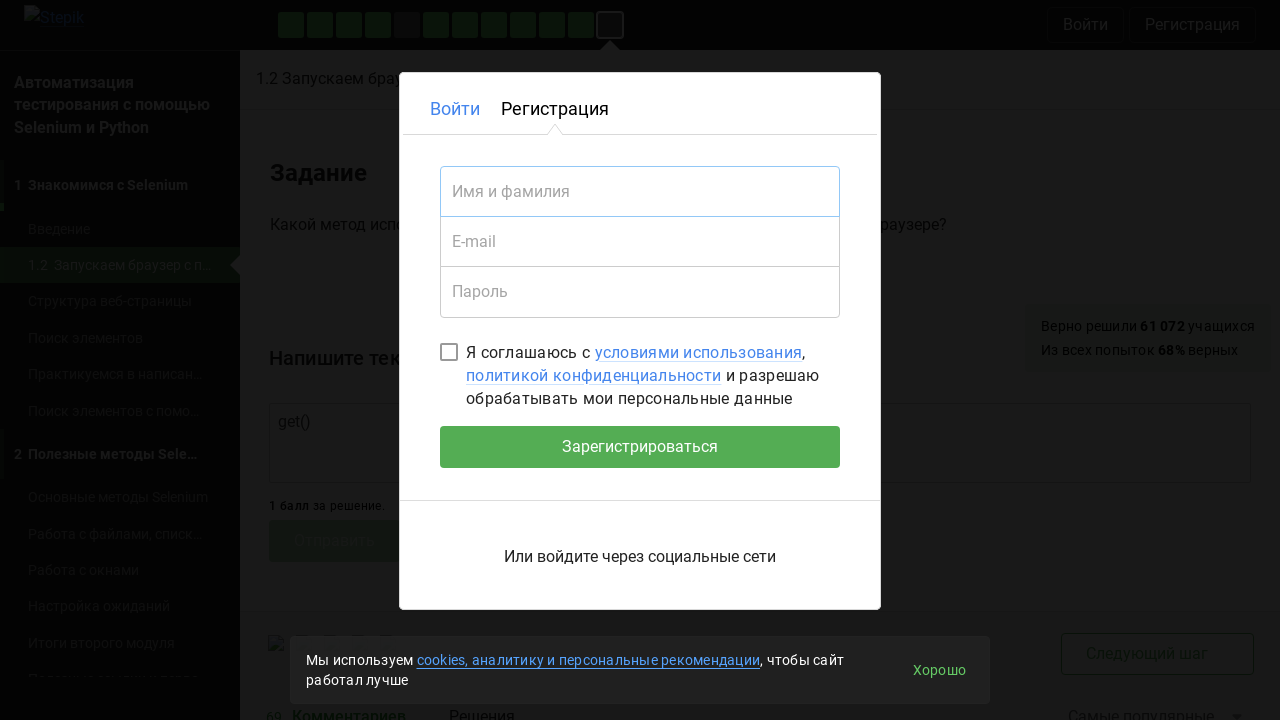

Waited 5 seconds for submission to process
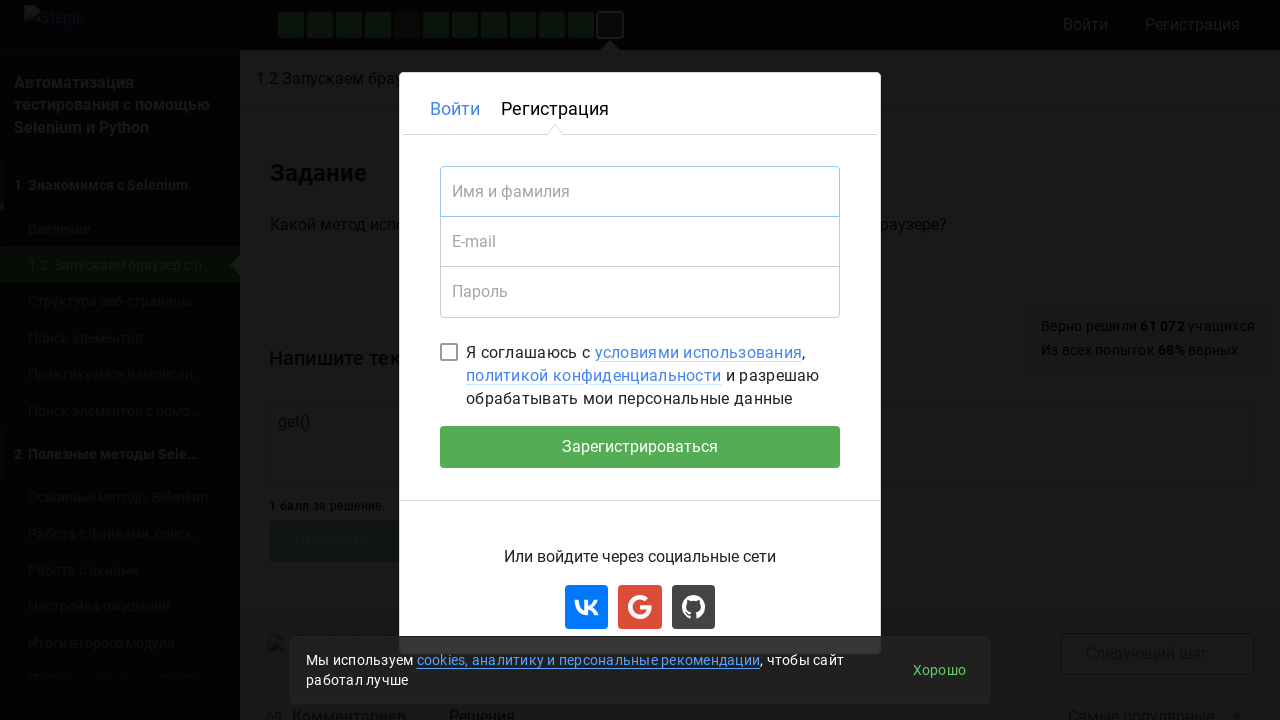

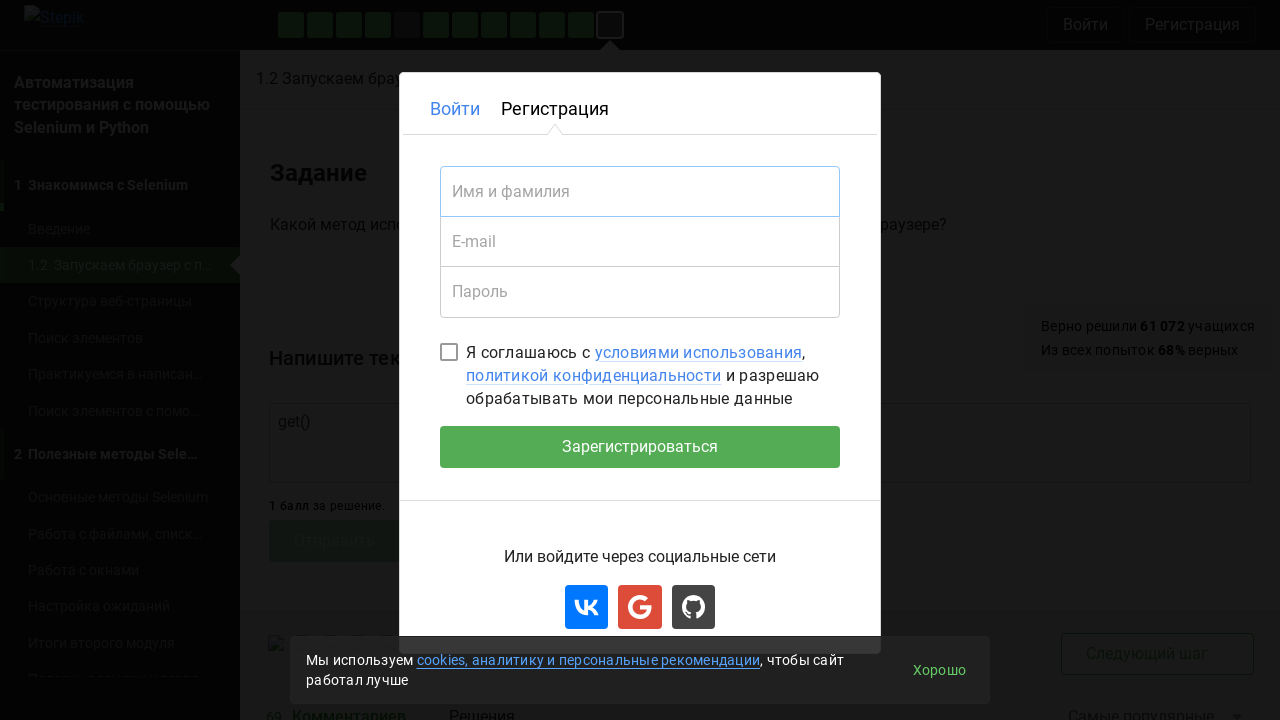